Tests modern dropdown selection by clicking on the dropdown and selecting an option

Starting URL: https://demoqa.com/select-menu

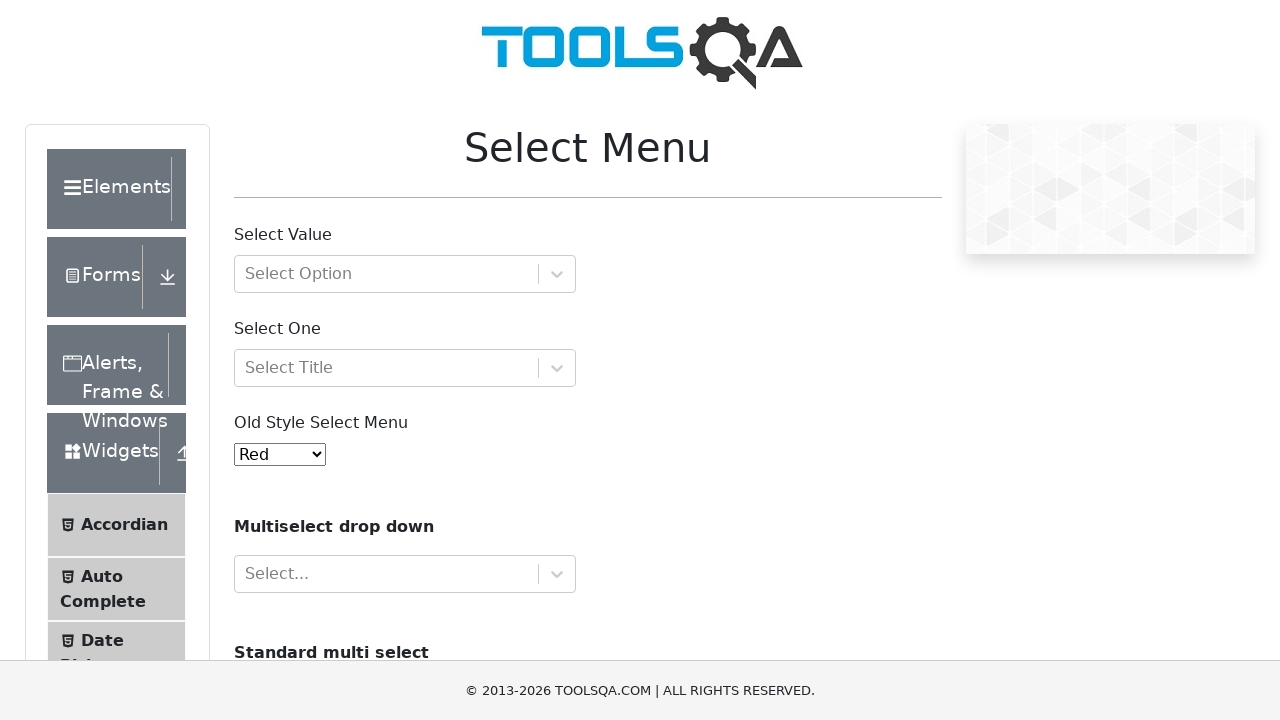

Clicked on the modern dropdown to open it at (405, 368) on div#selectOne
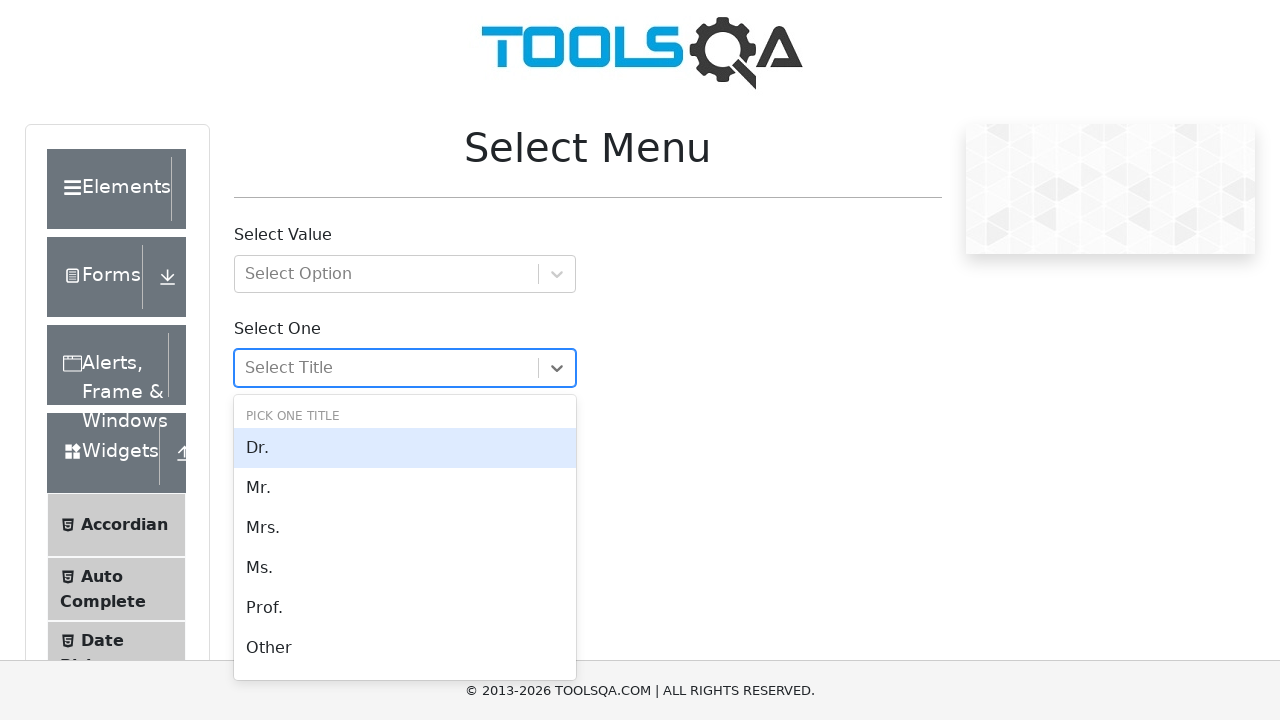

Selected 'Prof.' option from the dropdown at (640, 360) on div:has-text("Prof.")
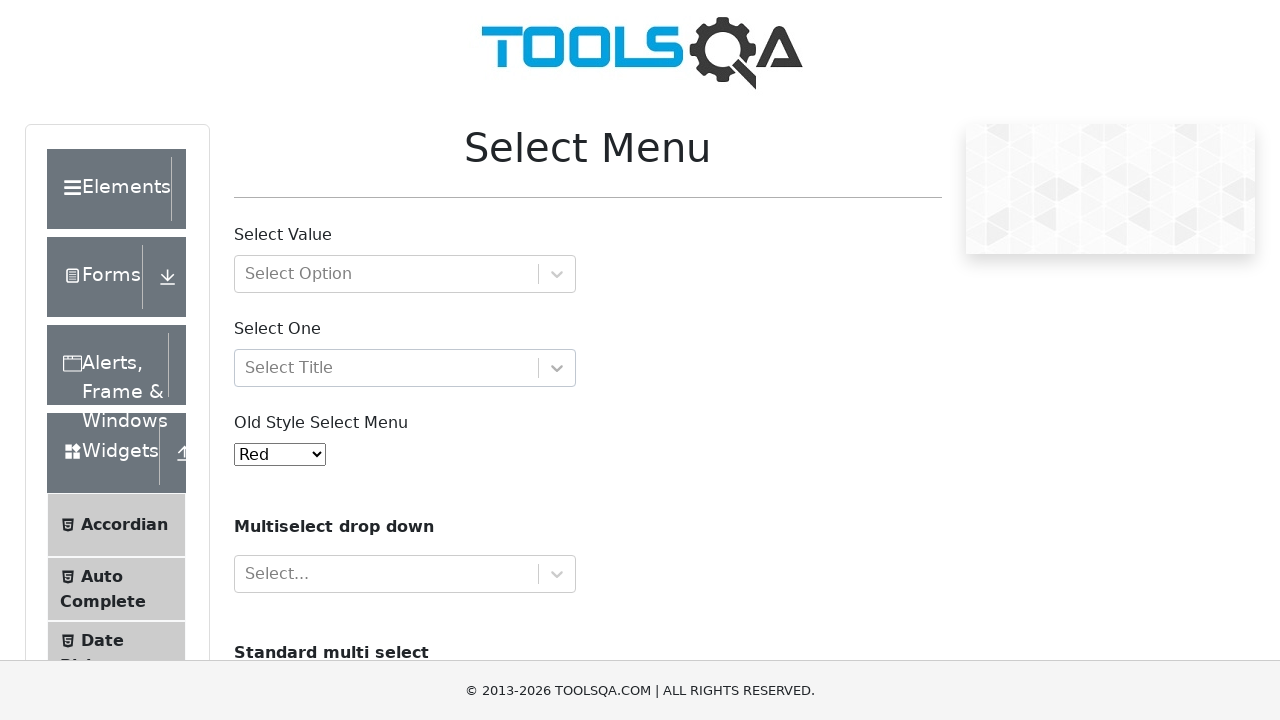

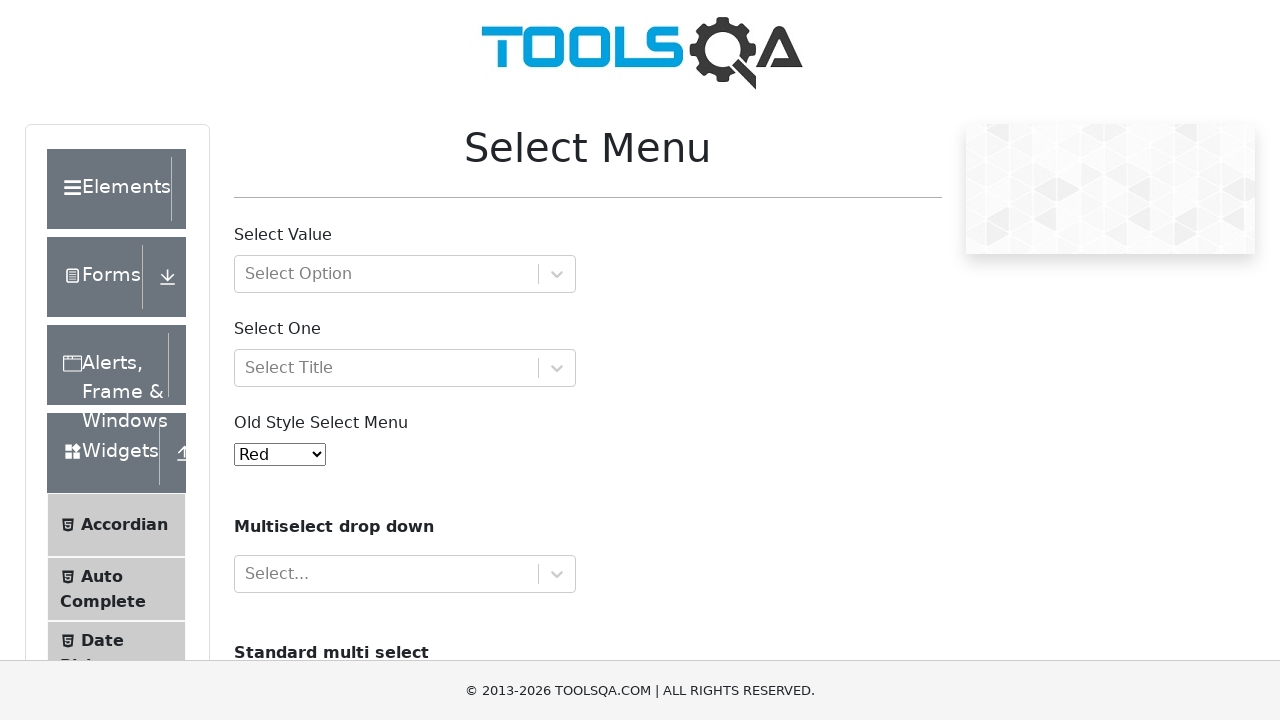